Tests that the text input field is cleared after adding a todo item

Starting URL: https://demo.playwright.dev/todomvc

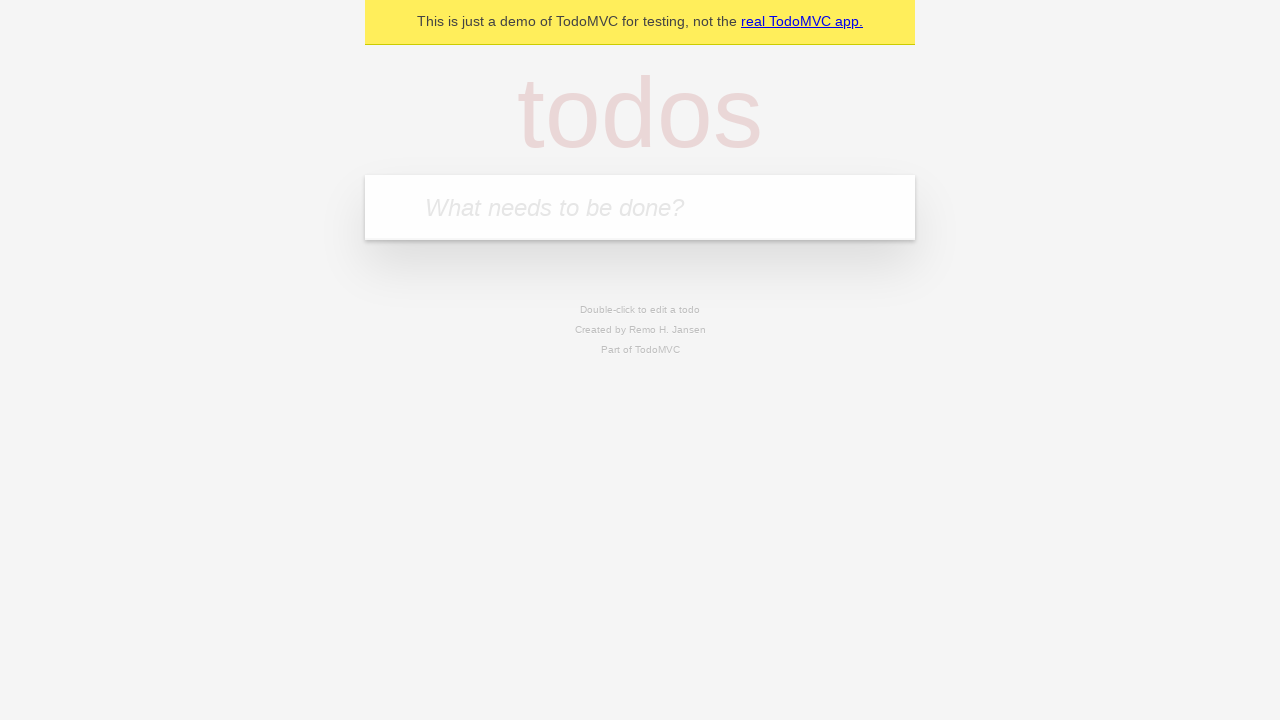

Located the todo input field with placeholder 'What needs to be done?'
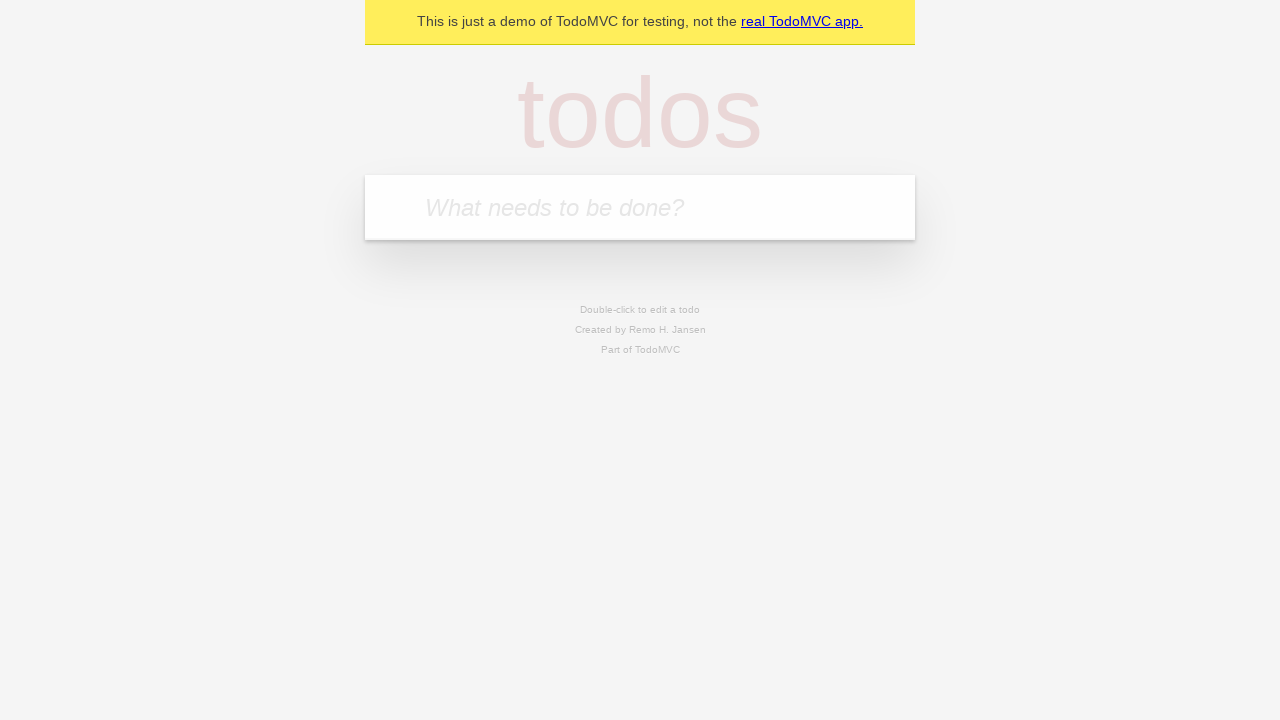

Filled todo input field with 'buy some cheese' on internal:attr=[placeholder="What needs to be done?"i]
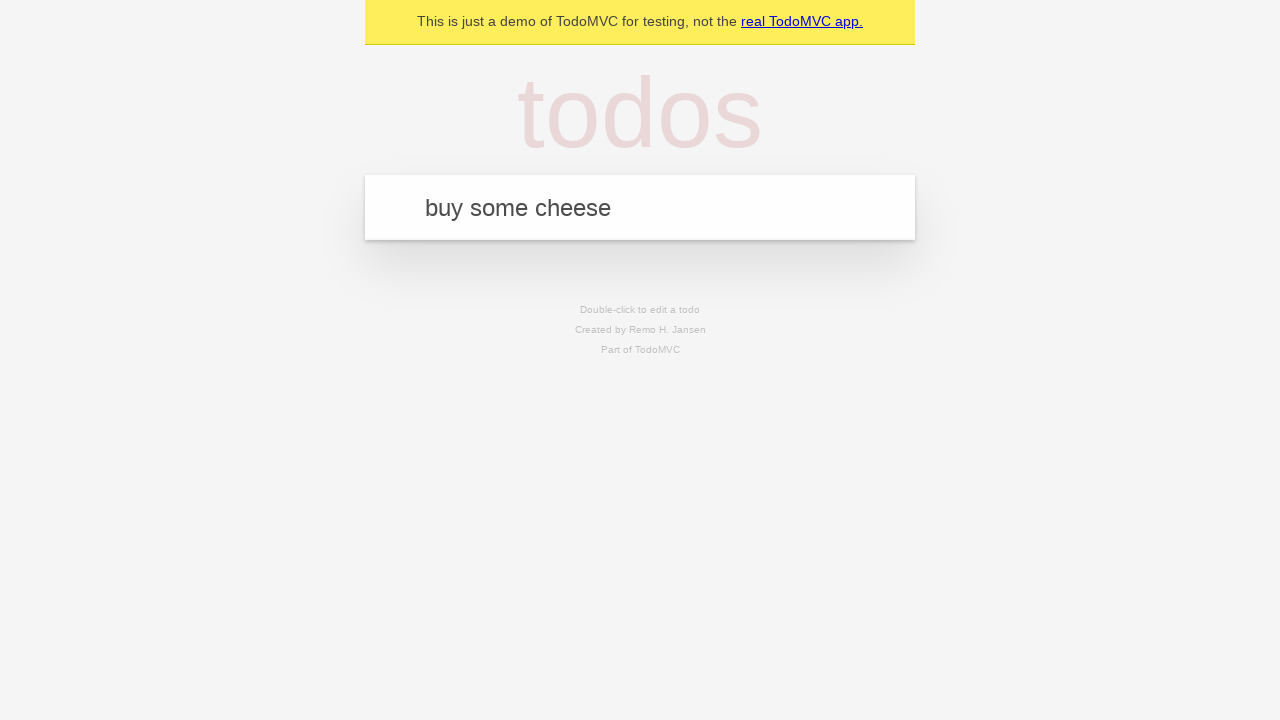

Pressed Enter to add the todo item on internal:attr=[placeholder="What needs to be done?"i]
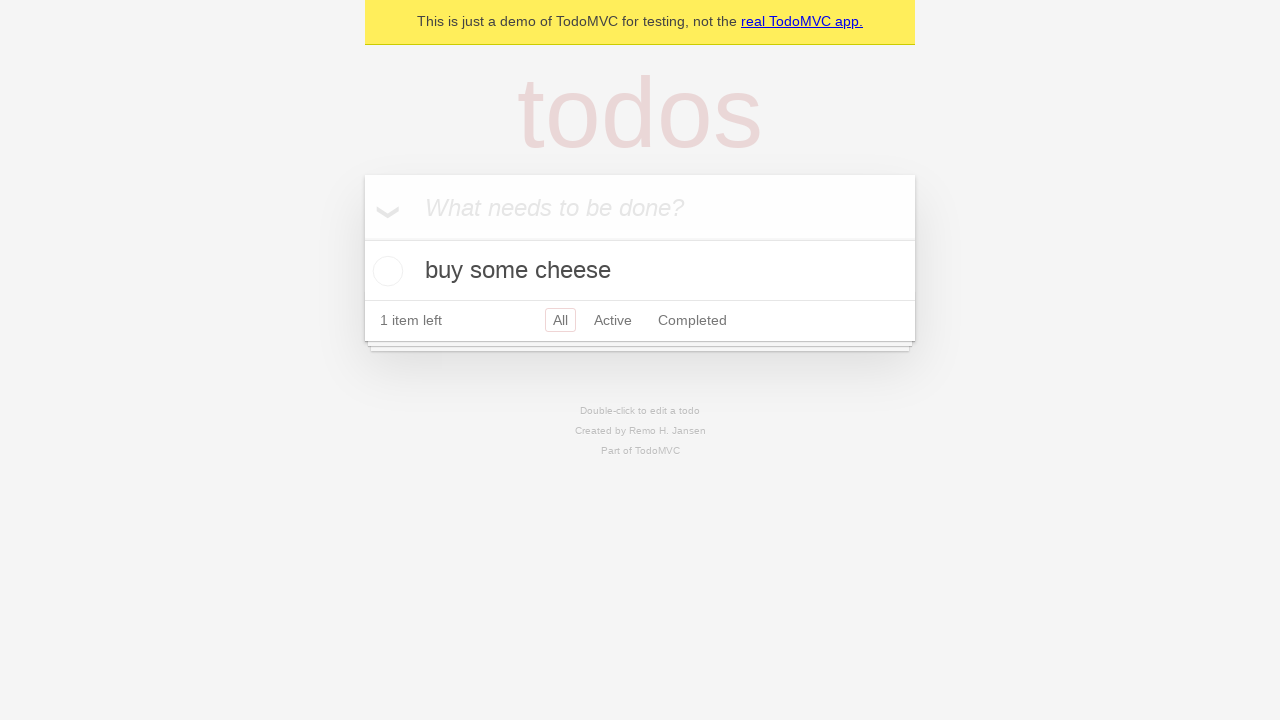

Todo item was added and appeared in the list
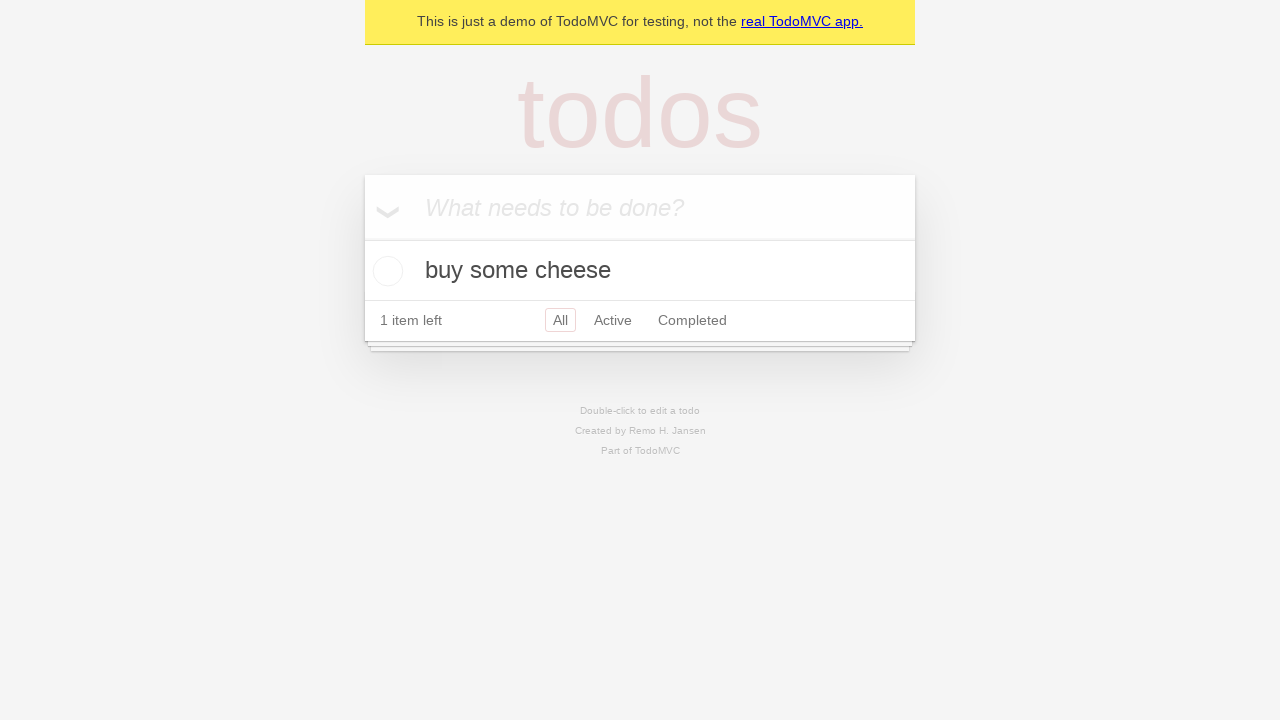

Verified that the text input field was cleared after adding the todo item
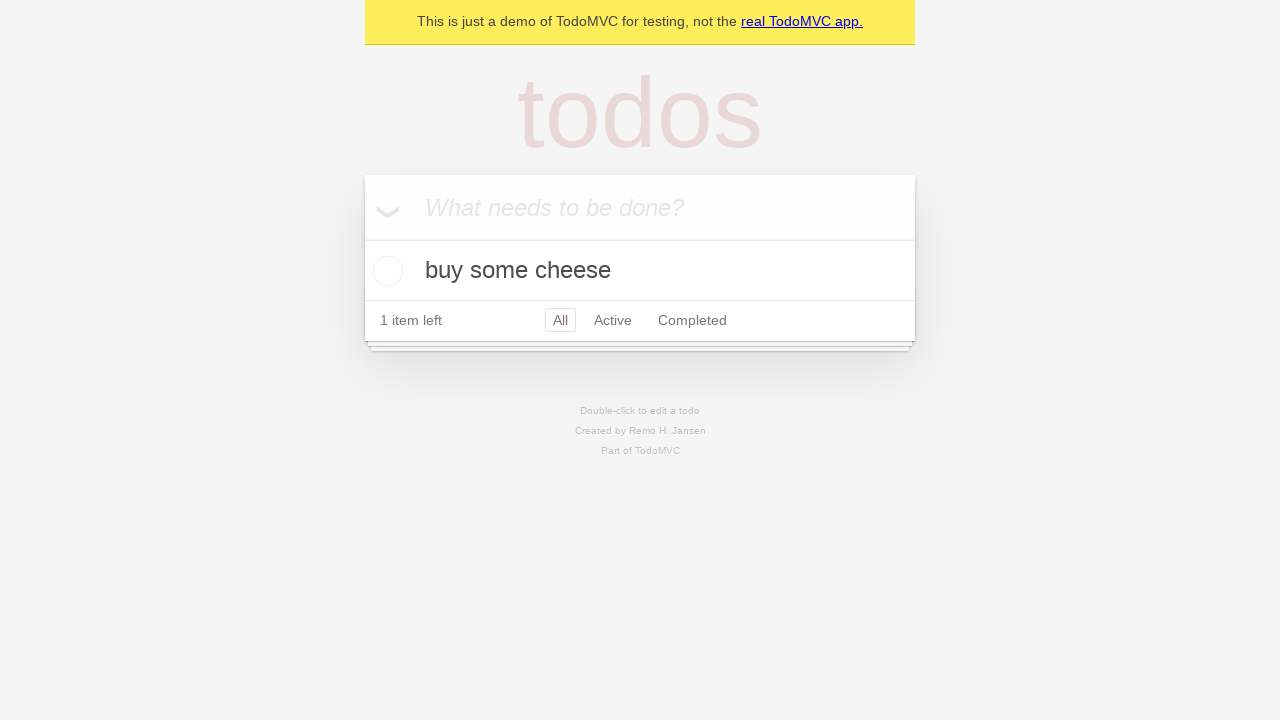

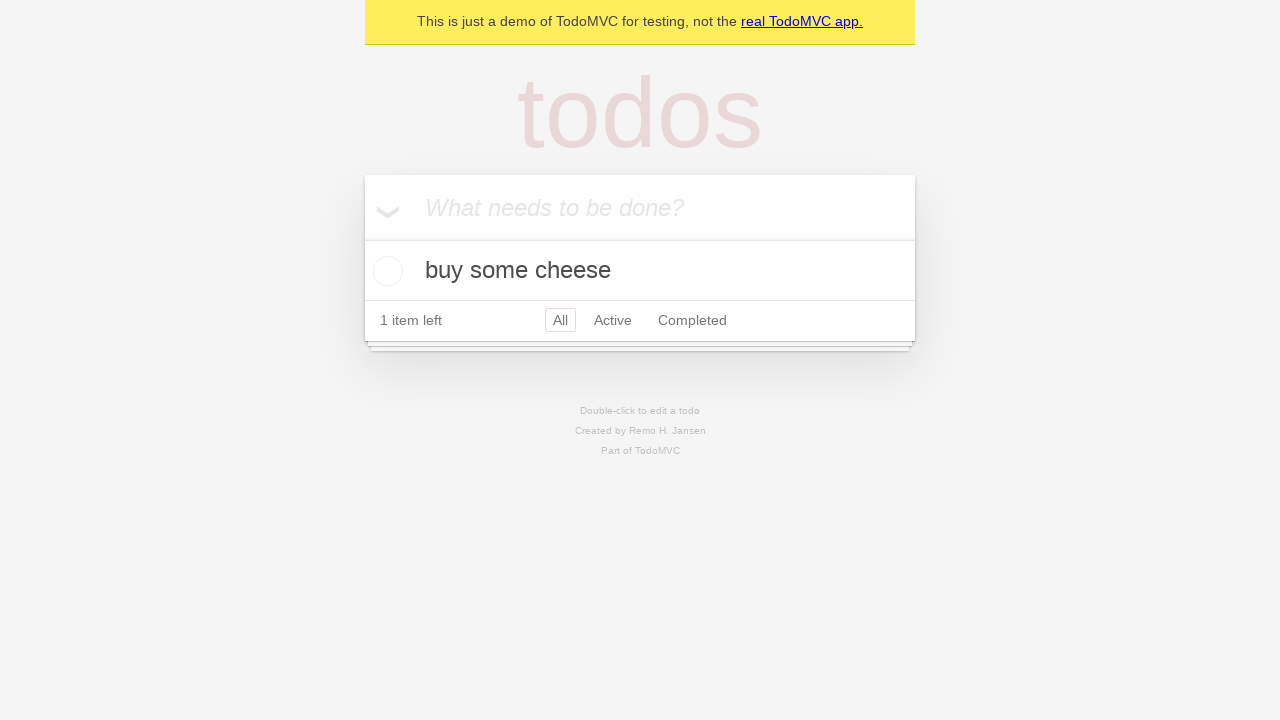